Tests window handling by clicking a link that opens a new window, switching to it, and verifying the content

Starting URL: https://the-internet.herokuapp.com/windows

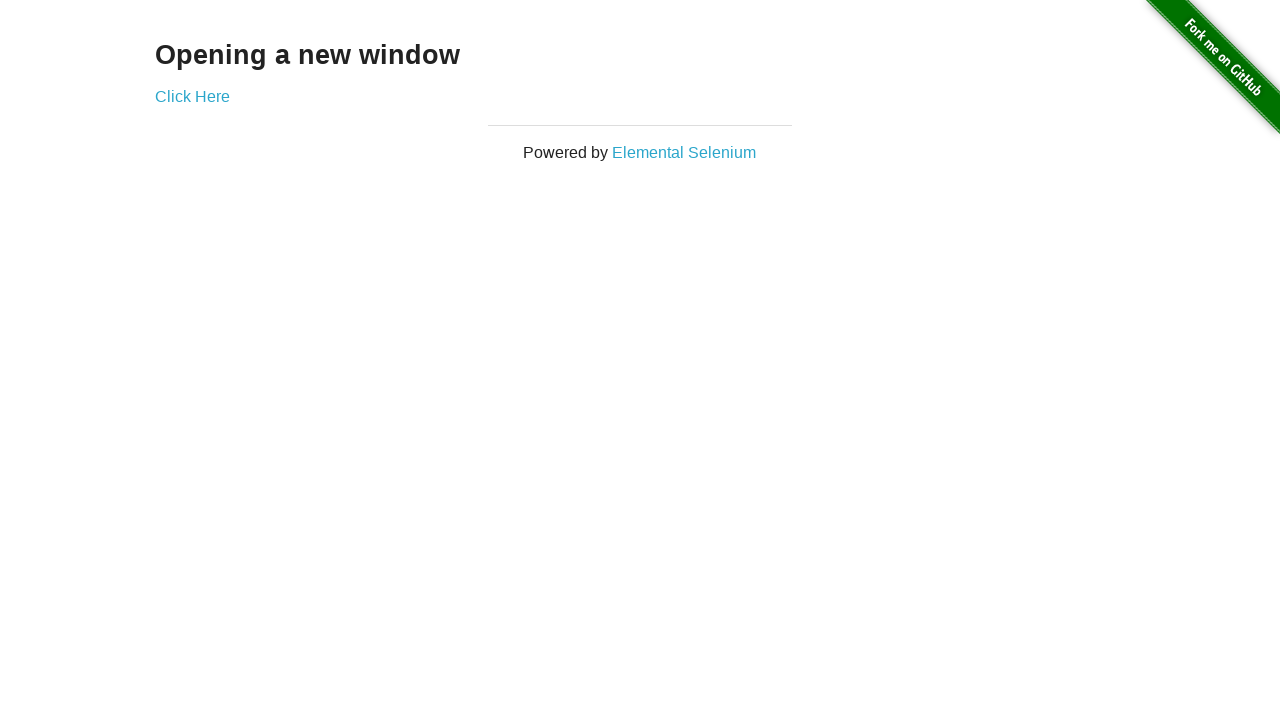

Clicked link to open new window and captured new page at (192, 96) on xpath=//a[contains(text(),'Click Here')]
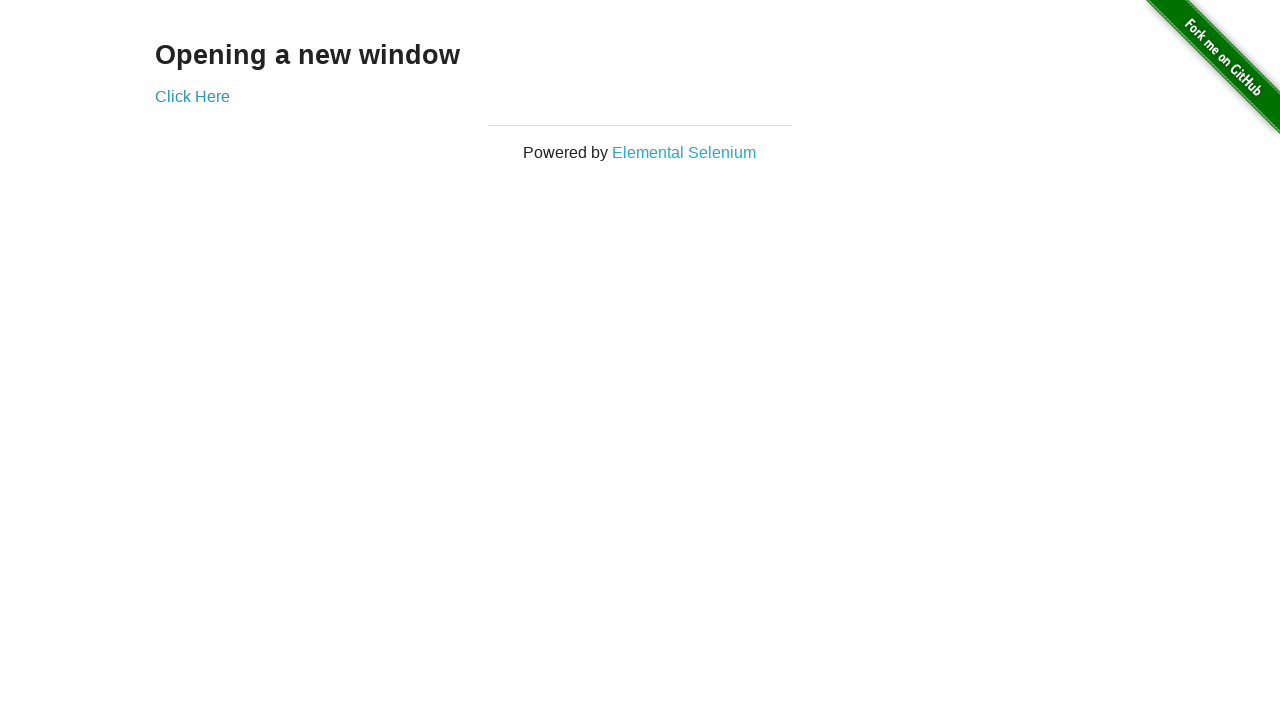

New window loaded and 'New Window' heading selector found
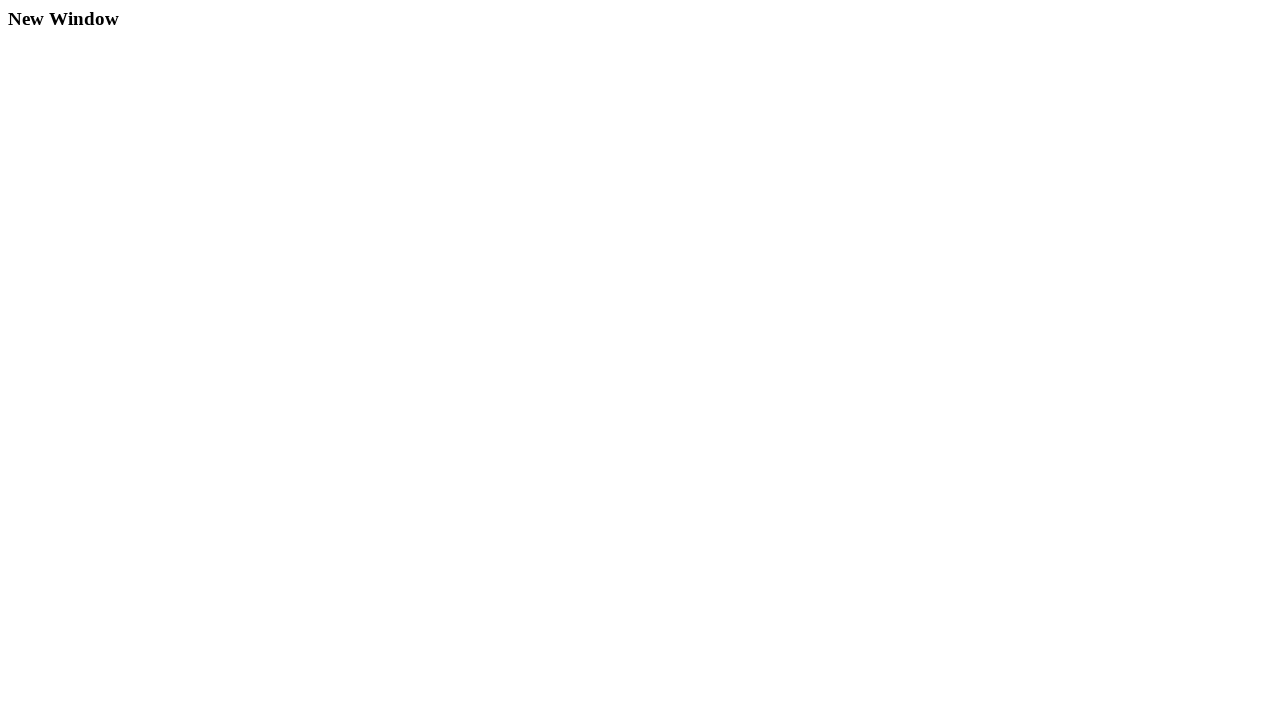

Verified 'New Window' text is present in the new window
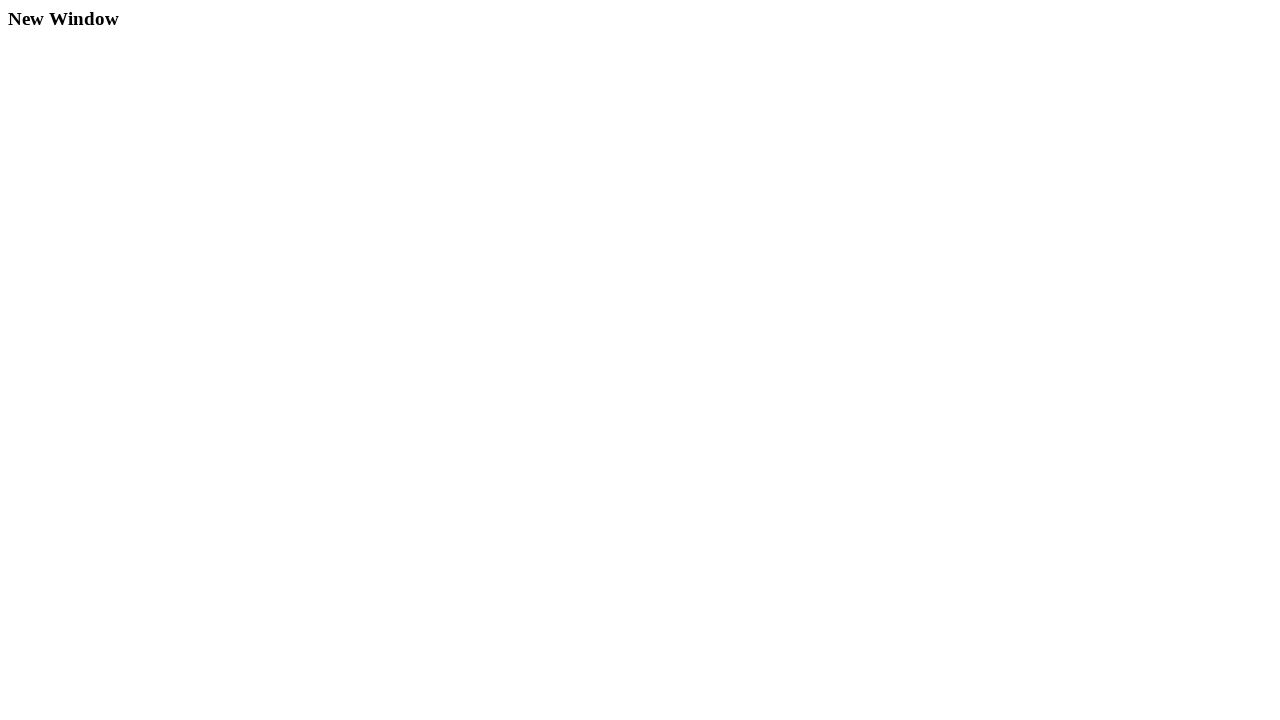

Closed the new window
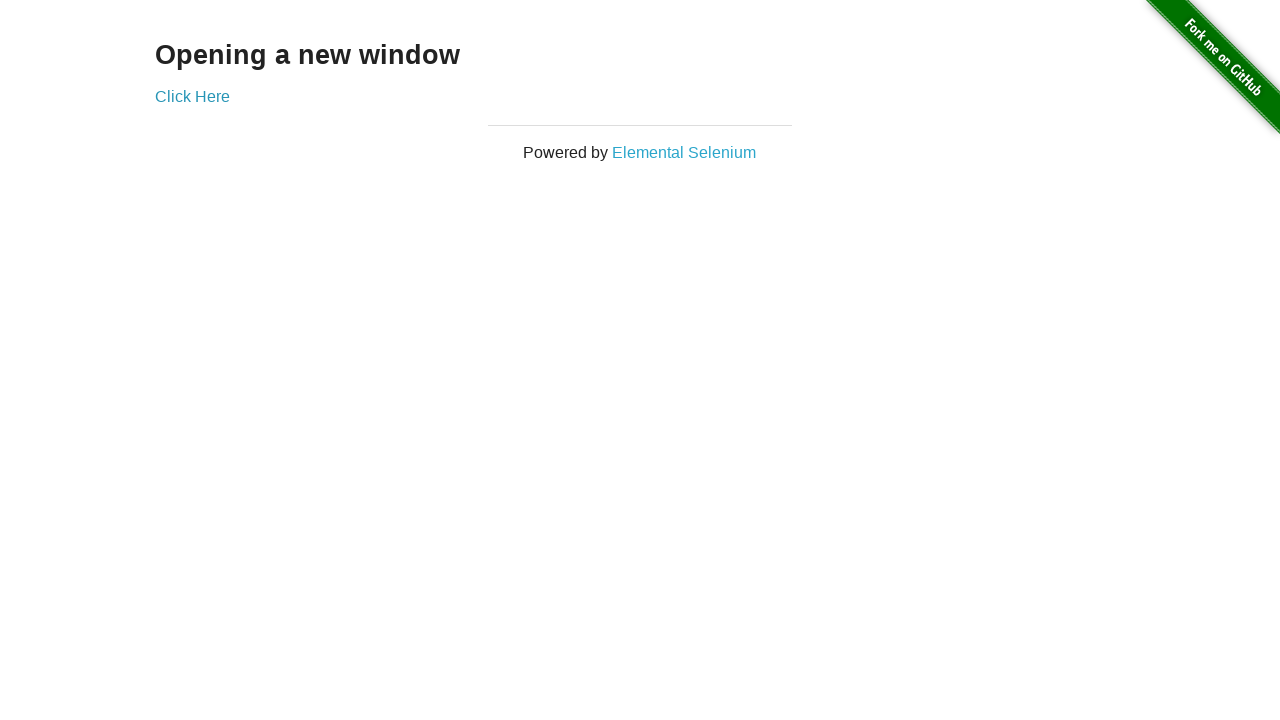

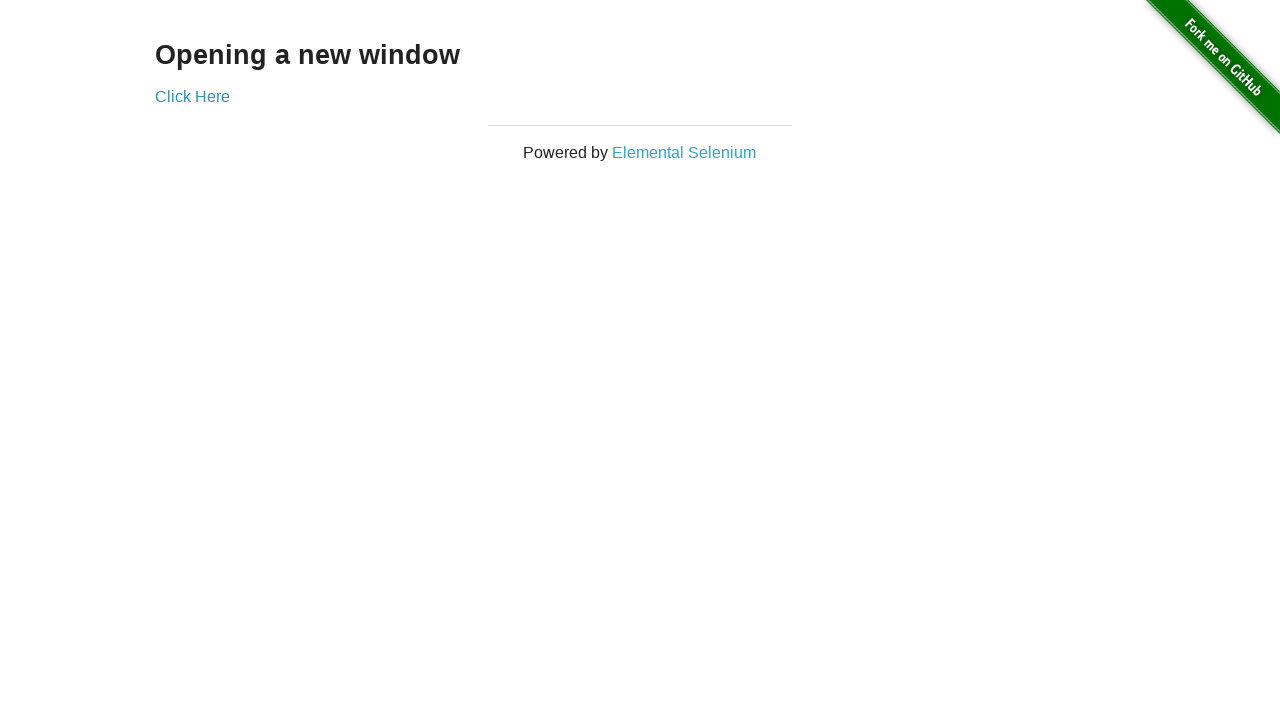